Tests searching for a kanji character and verifying that the kanji display element loads on the results page

Starting URL: https://www.yookoso.com/study/kanji-study/

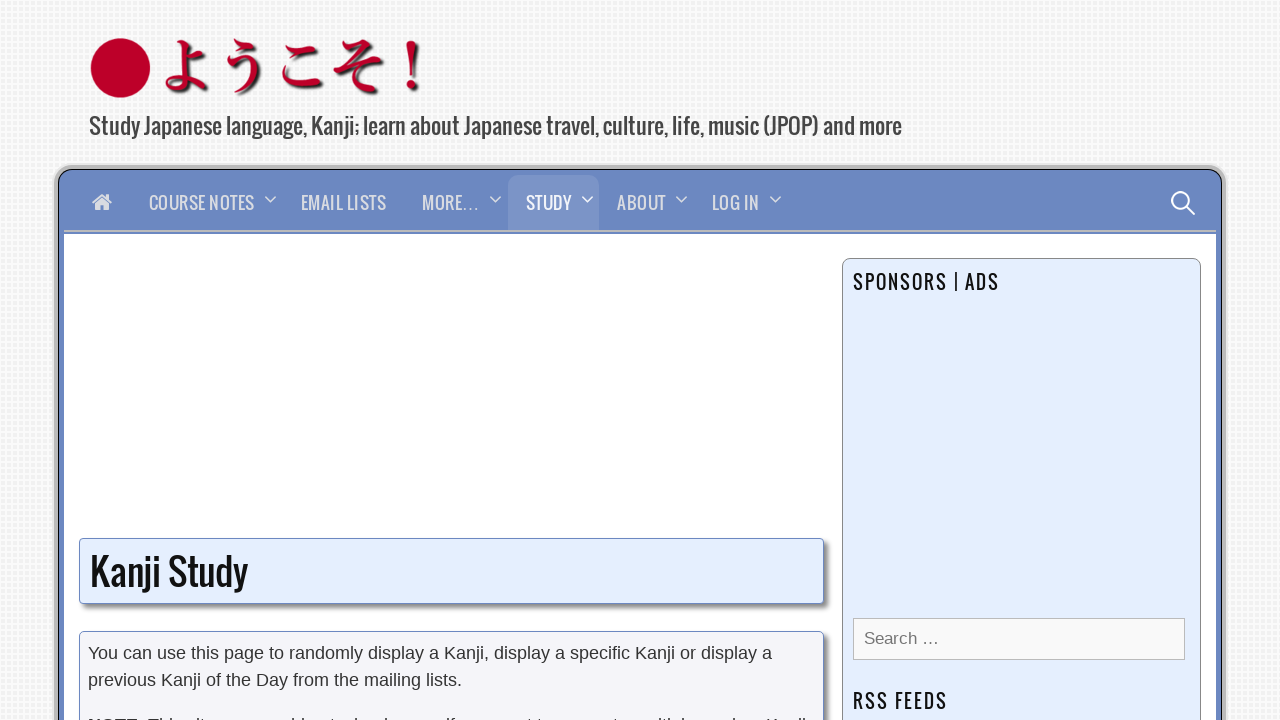

Search input field loaded
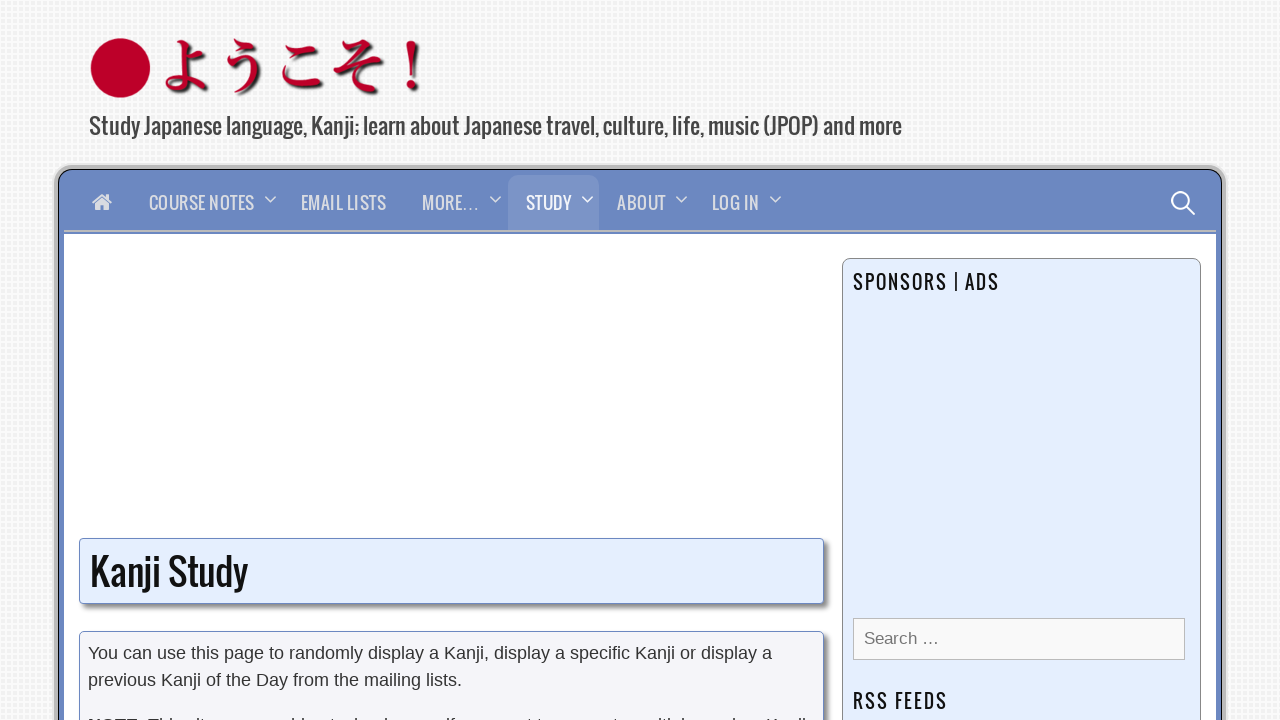

Filled search field with kanji character '絢' on xpath=/html/body/div[2]/div[2]/div/div[1]/div/div/div[3]/form/p[2]/input[1]
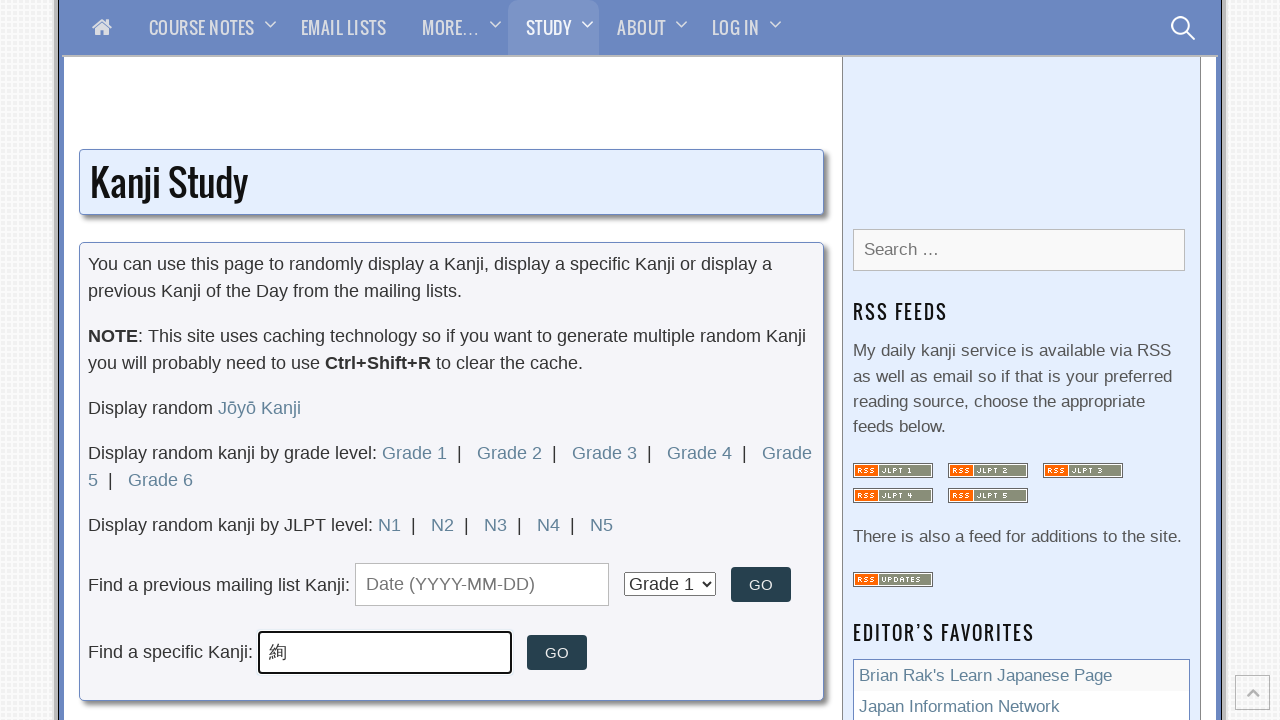

Clicked search submit button at (557, 653) on xpath=/html/body/div[2]/div[2]/div/div[1]/div/div/div[3]/form/p[2]/input[2]
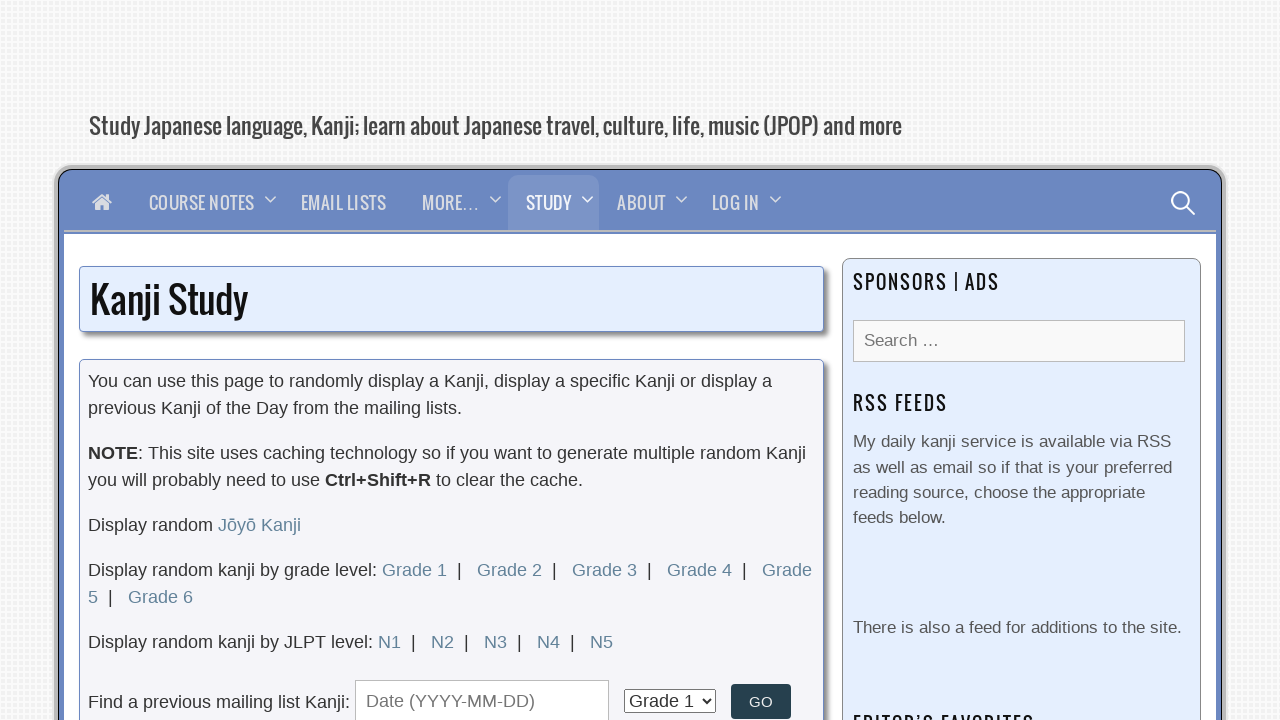

Kanji display element loaded on results page
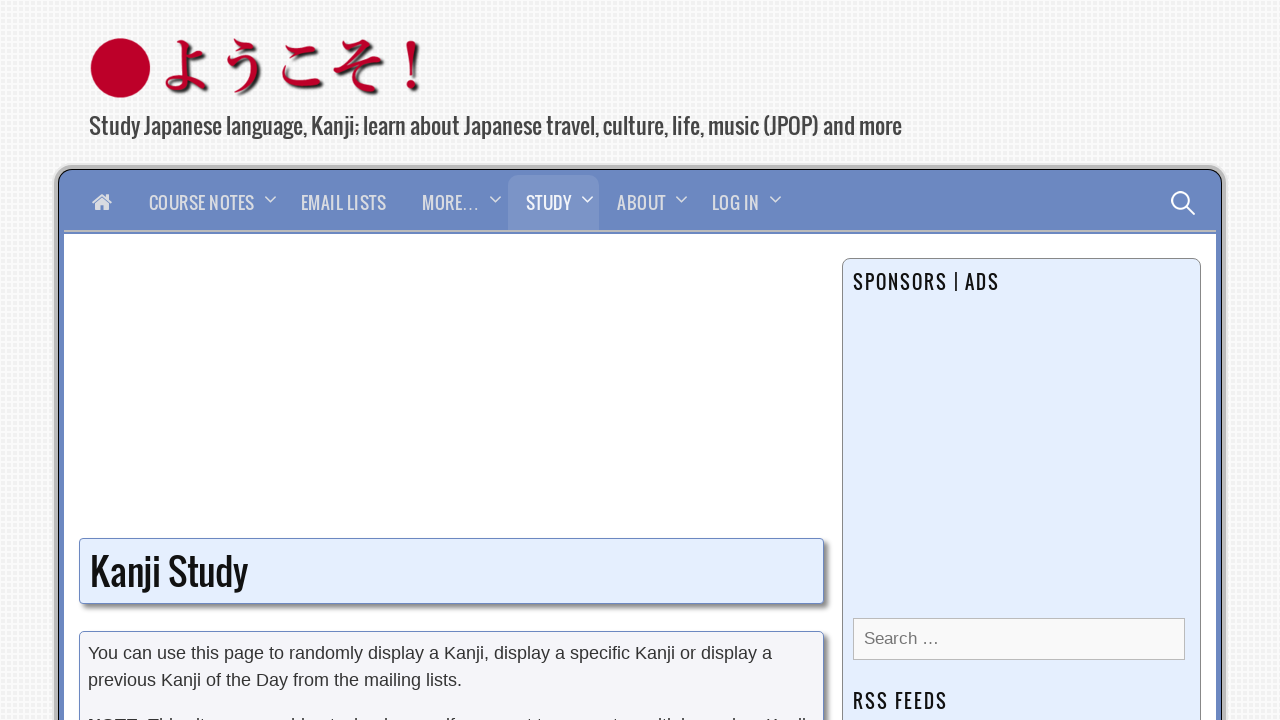

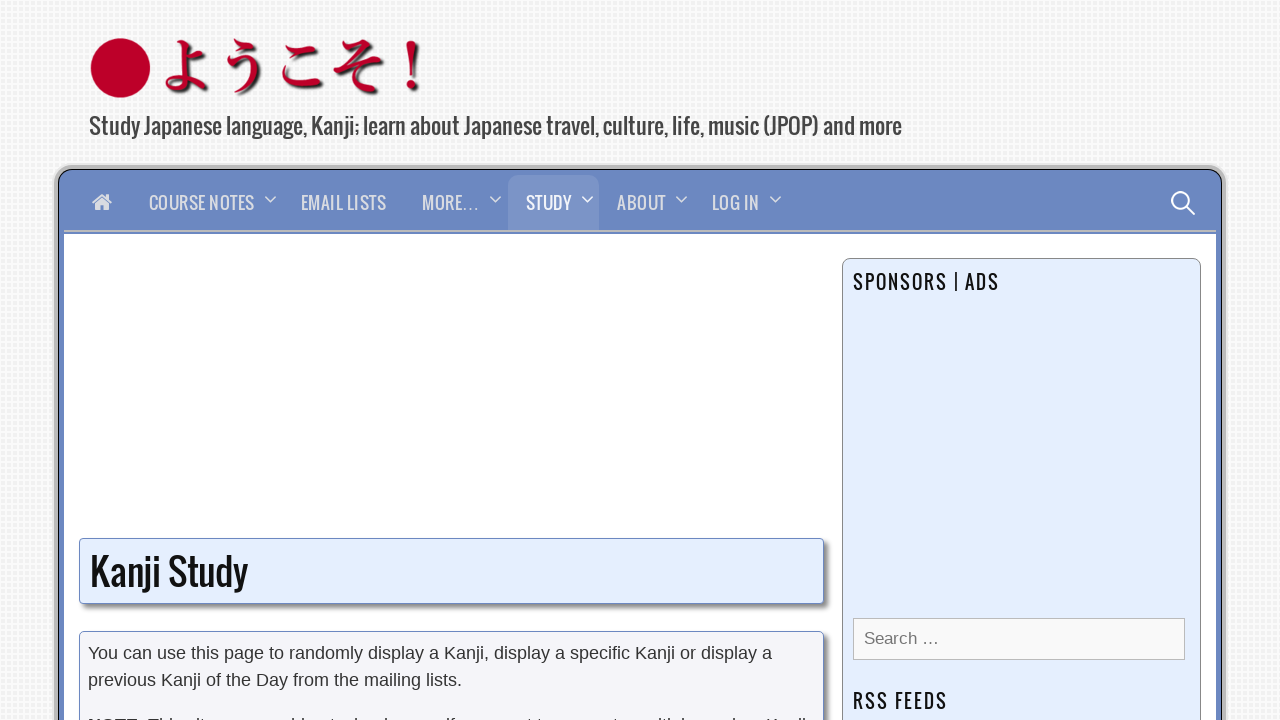